Tests interaction with GitLab homepage by clicking the "Get free trial" link and filling in the first name and last name fields on the trial registration form.

Starting URL: https://gitlab.com/

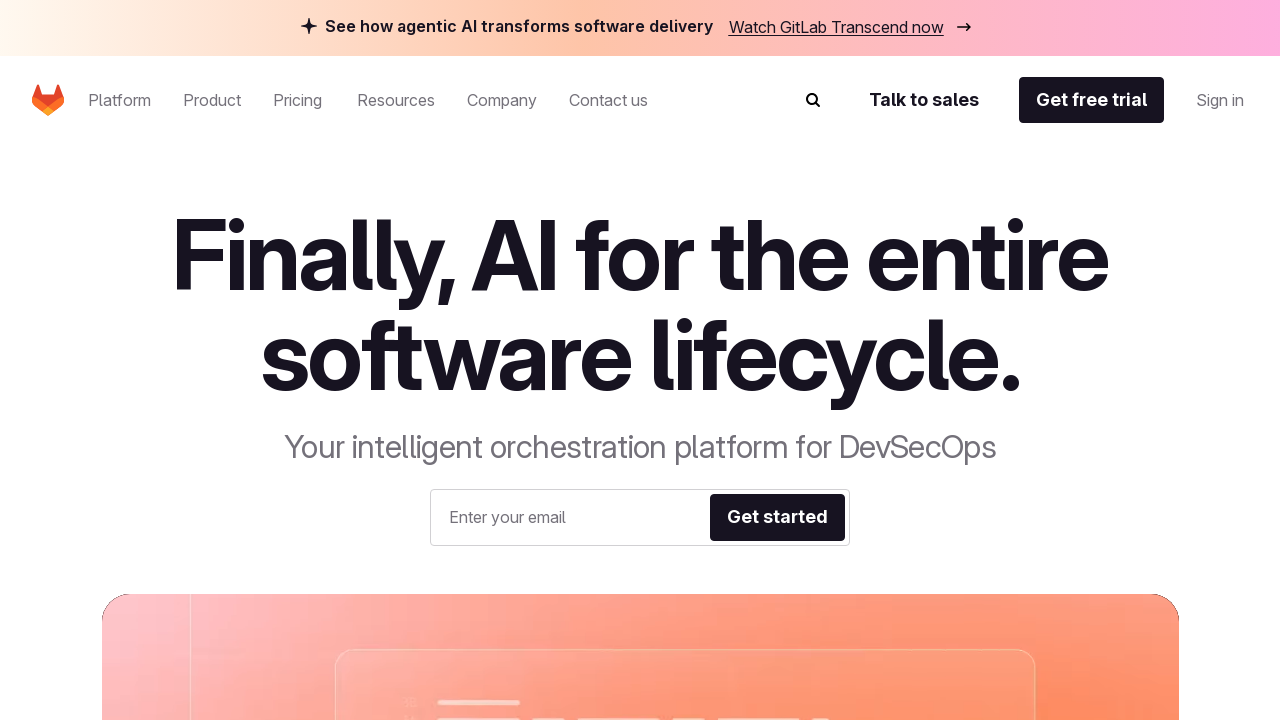

Clicked 'Get free trial' link in navigation at (1092, 100) on #be-navigation-desktop >> internal:role=link[name="Get free trial"i]
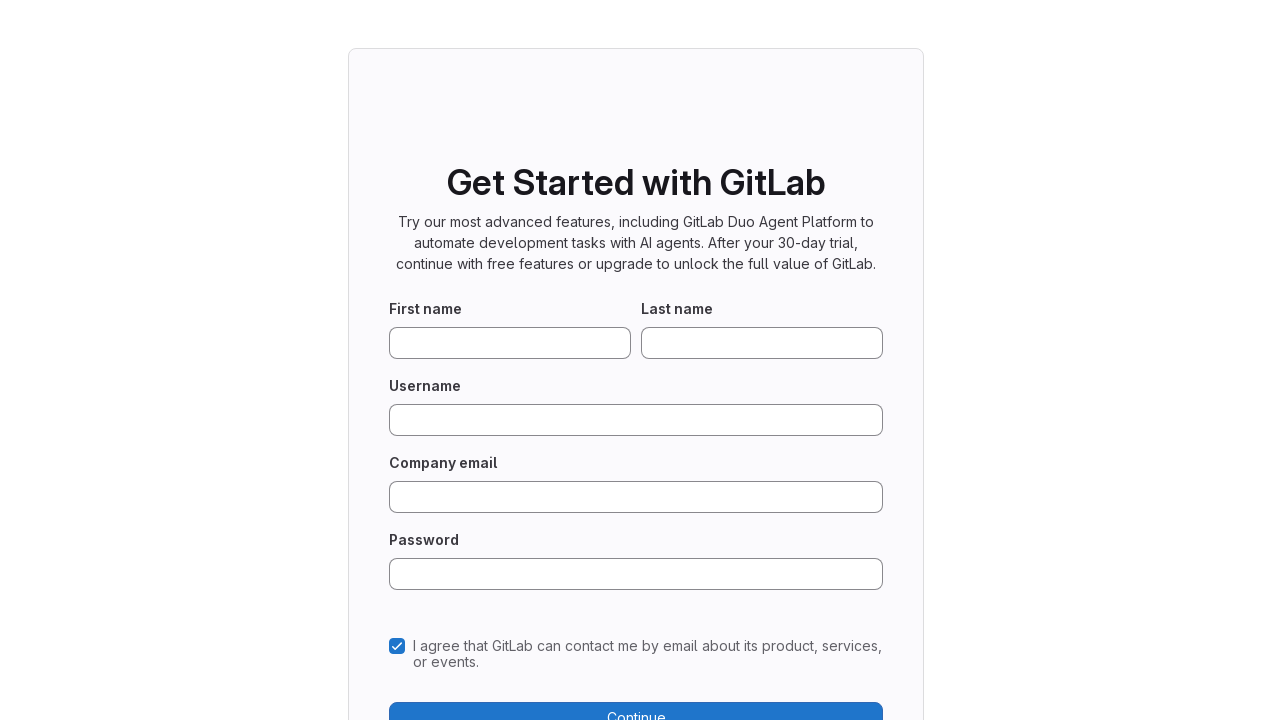

Filled first name field with 'John' on [data-testid="new-user-first-name-field"]
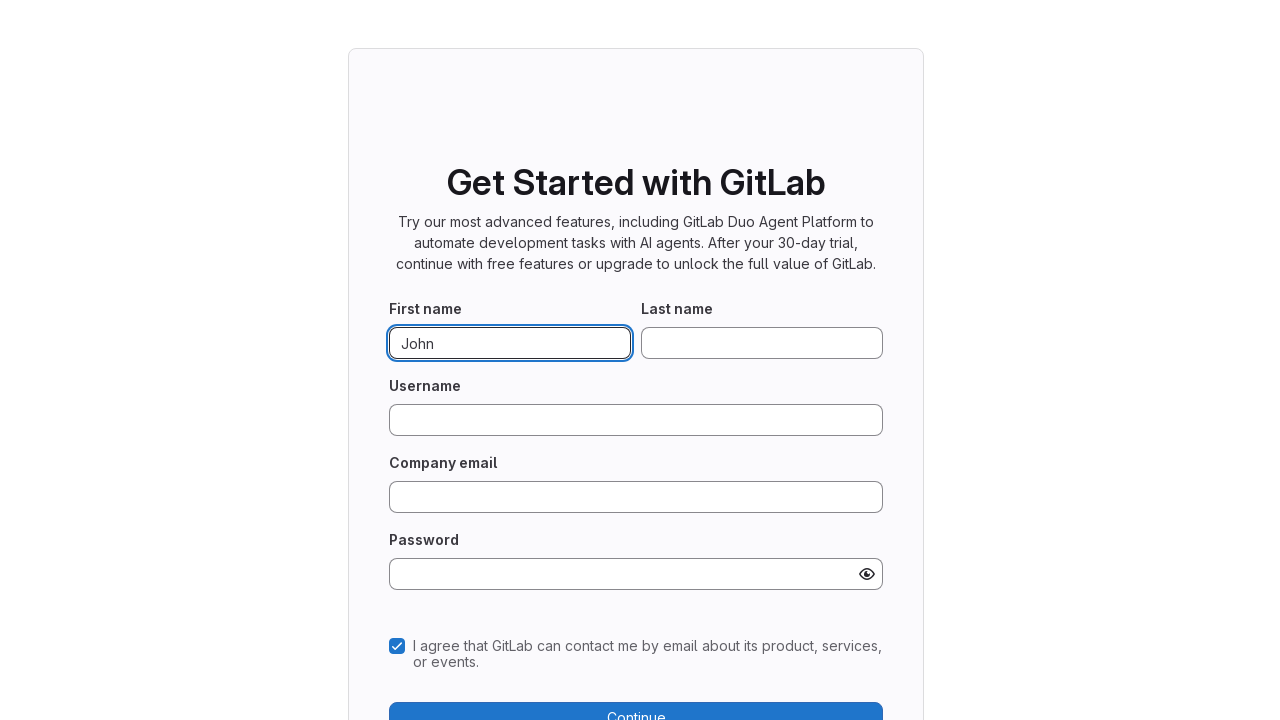

Filled last name field with 'Doe' on [data-testid="new-user-last-name-field"]
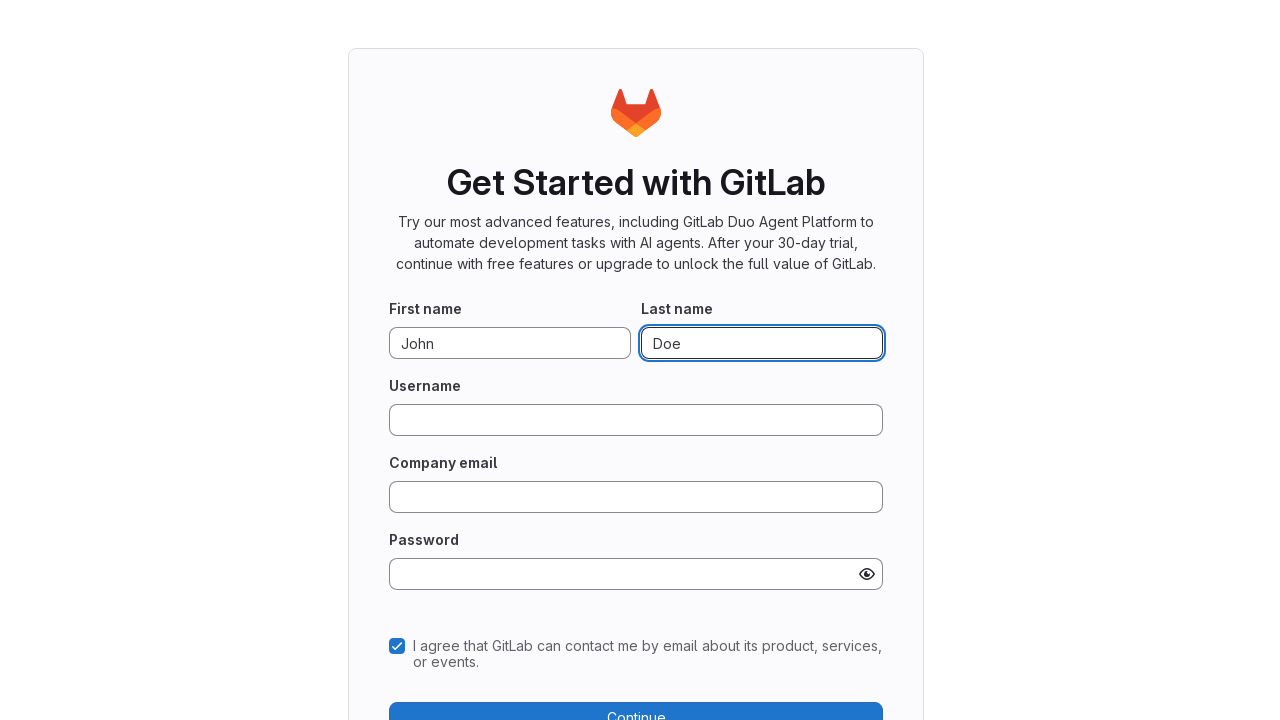

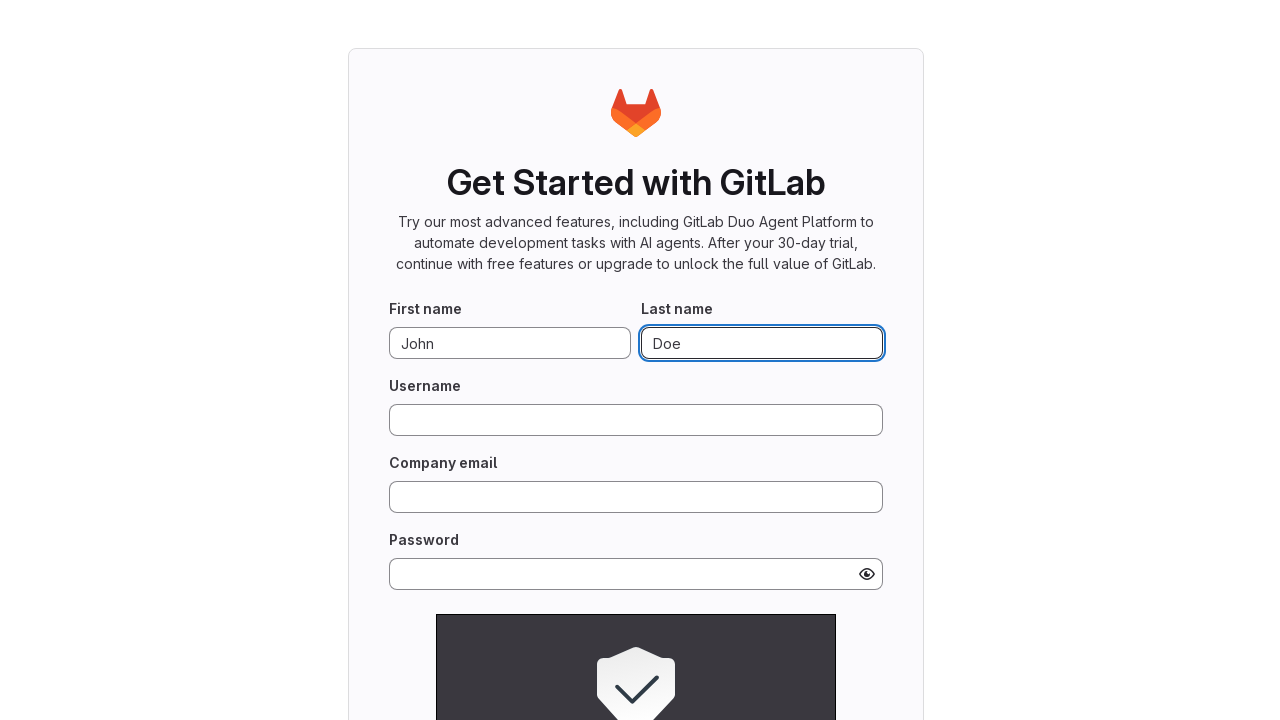